Tests form validation by attempting to submit with a missing required field (mobile number) and verifies that the form does not submit.

Starting URL: https://demoqa.com/automation-practice-form

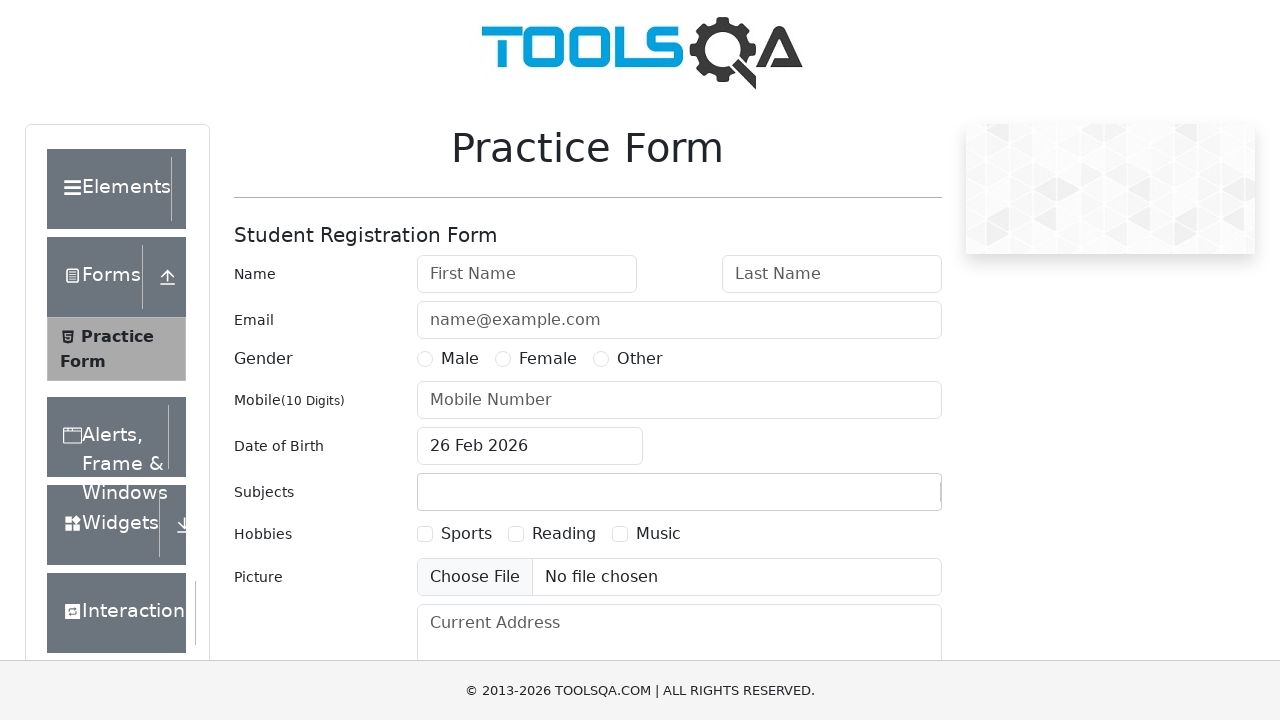

Filled first name field with 'Tom' on #firstName
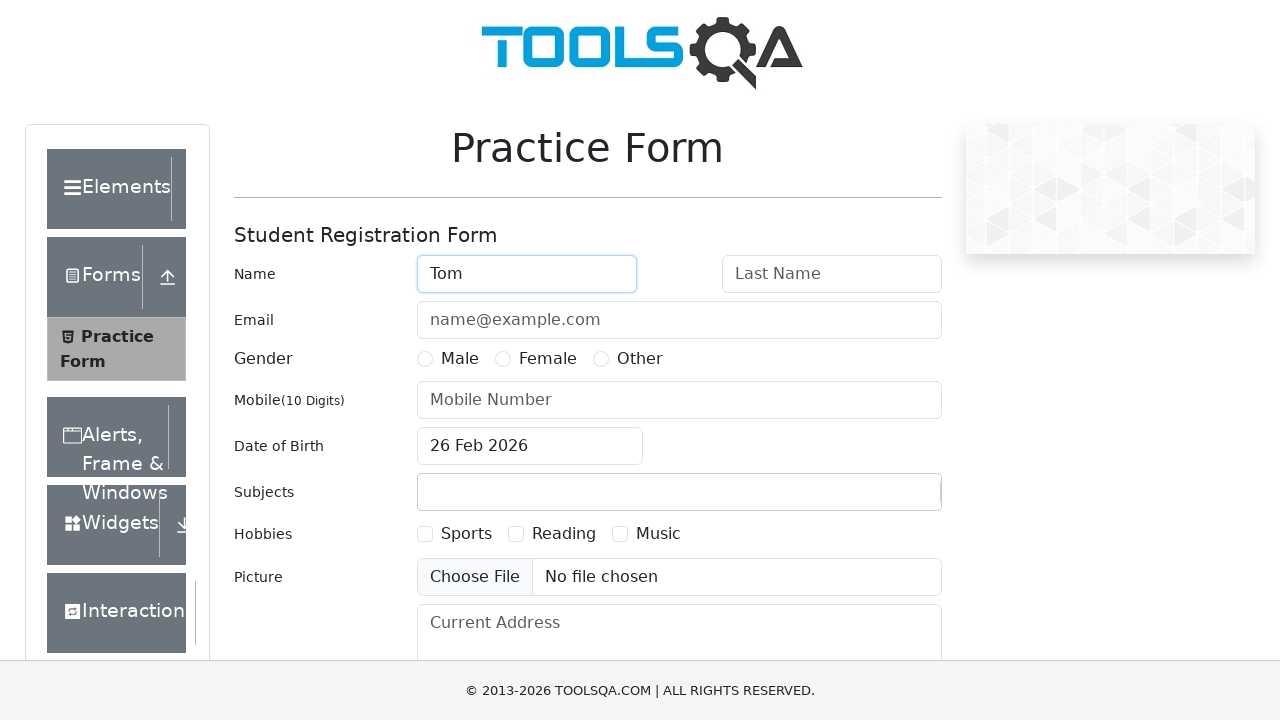

Filled last name field with 'Holland' on #lastName
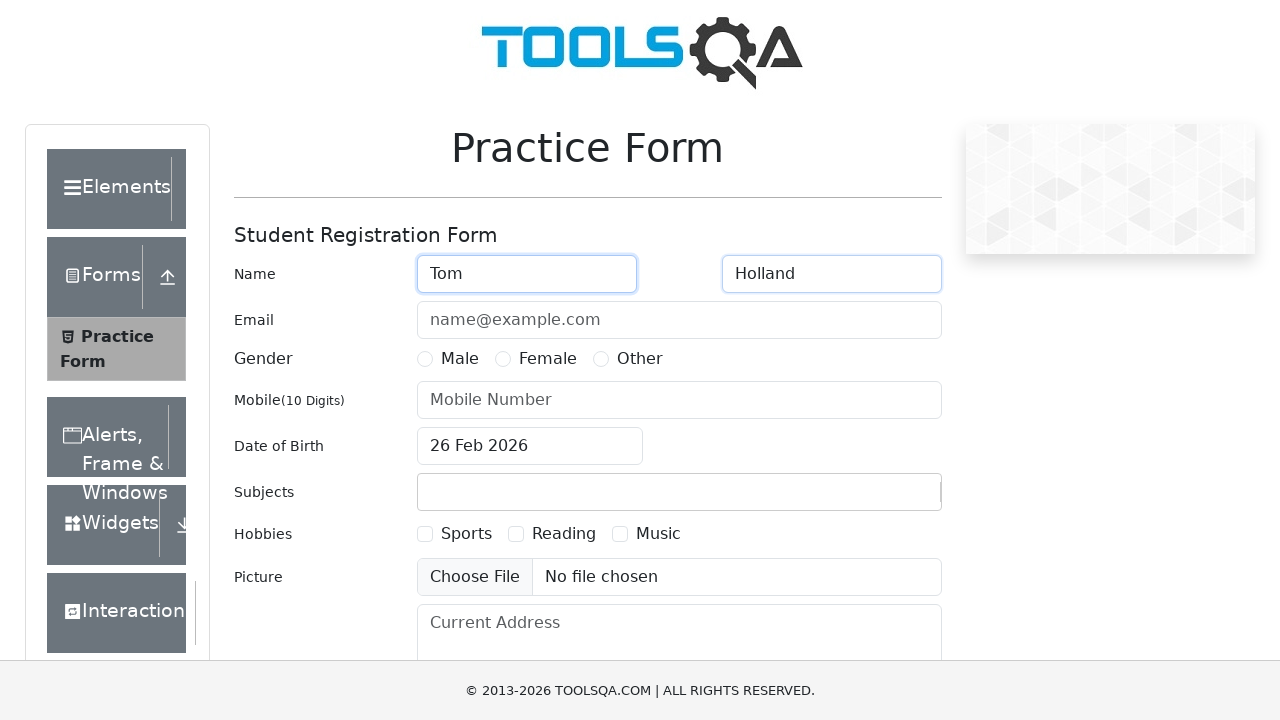

Selected 'Male' as gender at (460, 359) on #genterWrapper >> text=Male
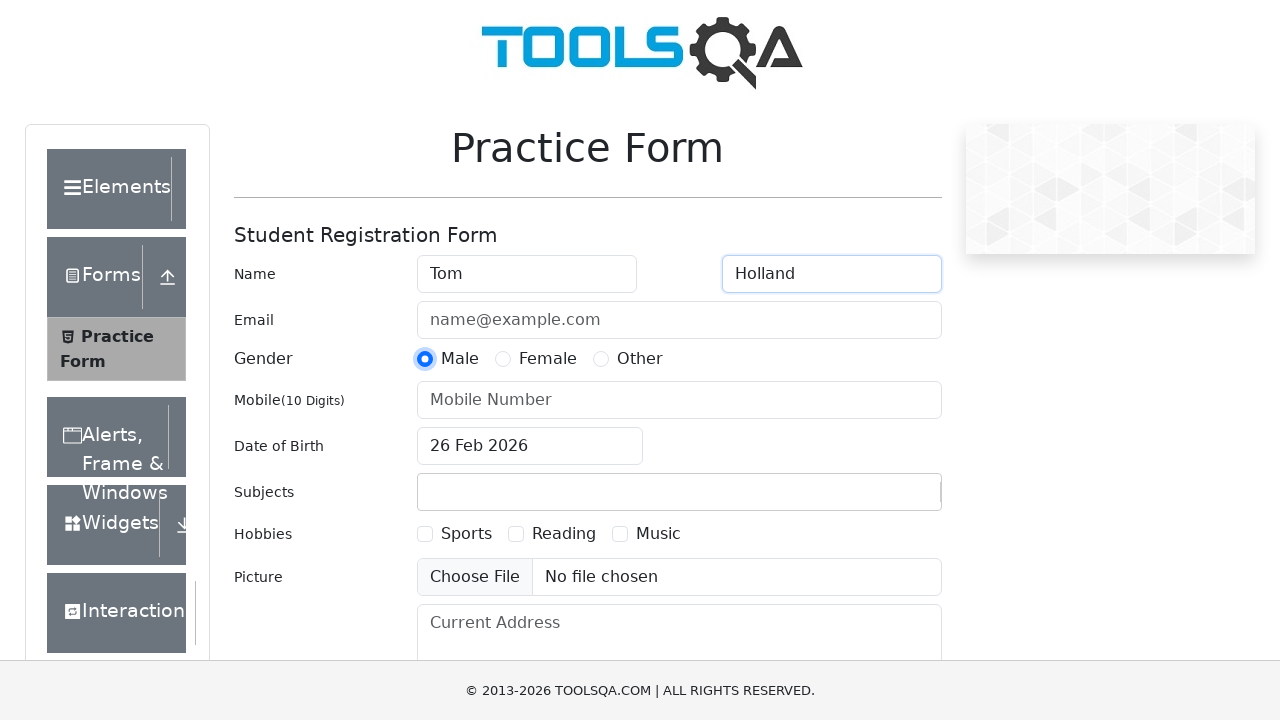

Scrolled submit button into view
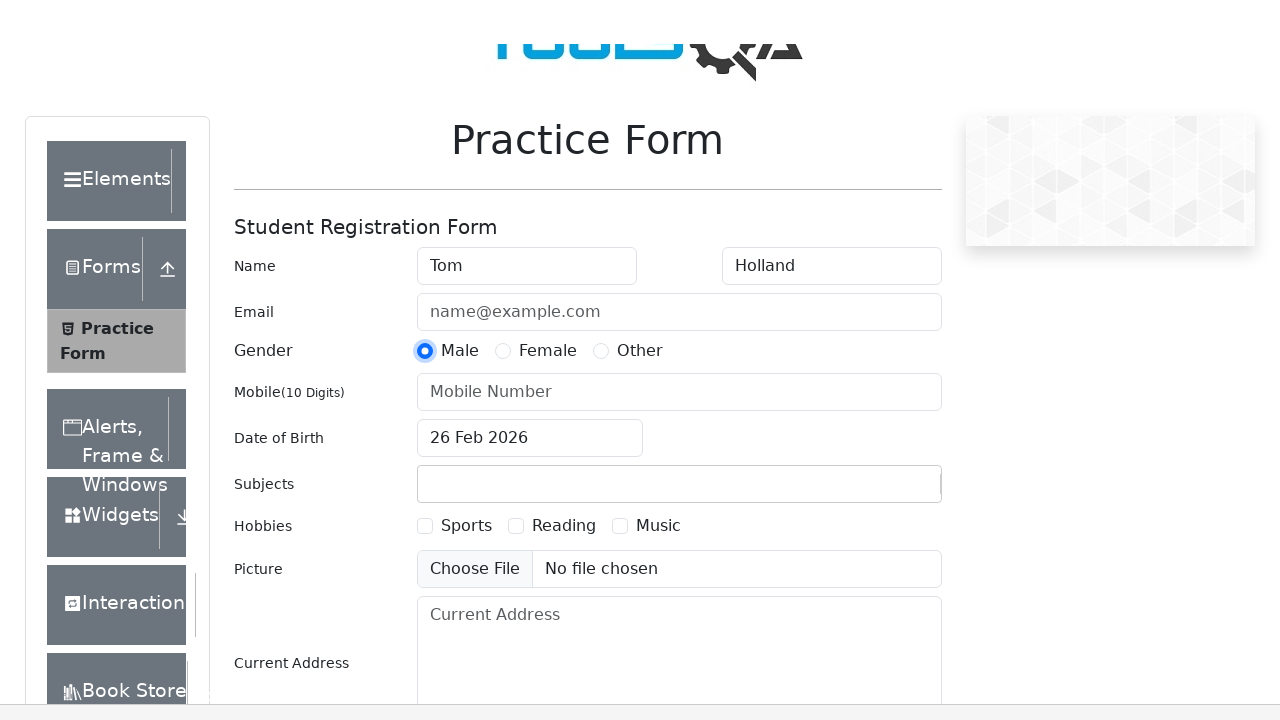

Clicked submit button to attempt form submission at (885, 499) on #submit
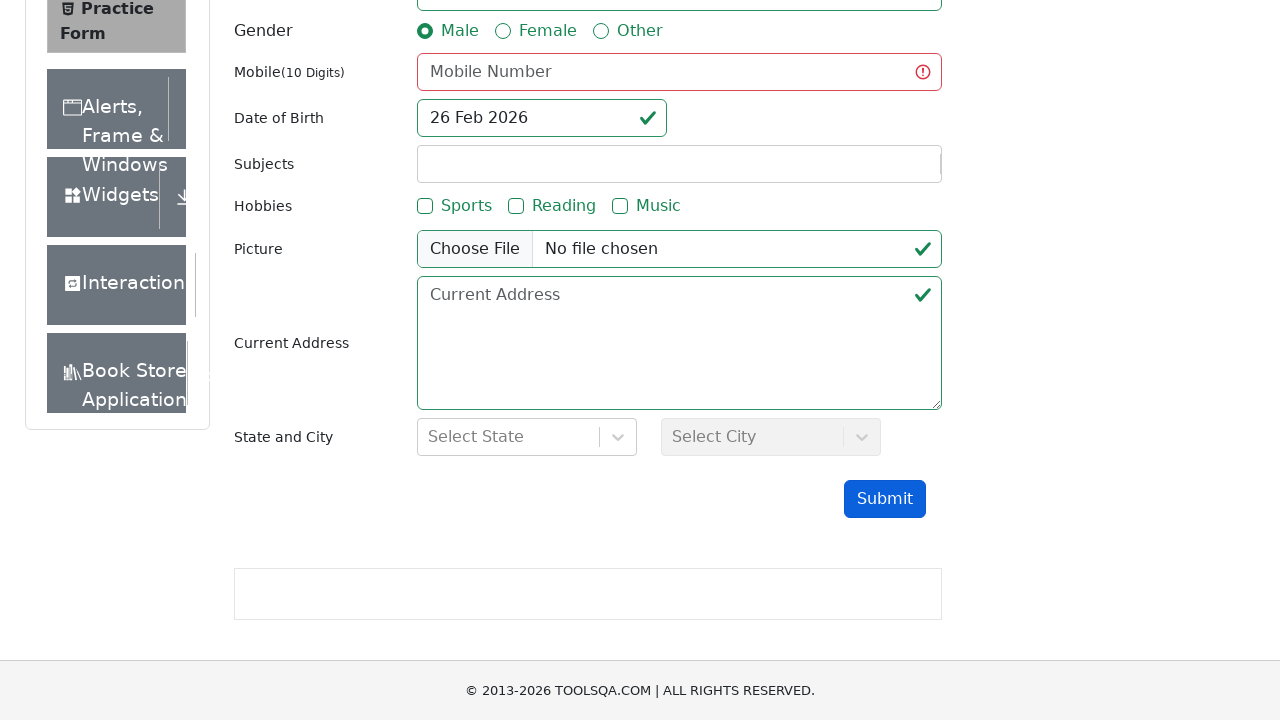

Waited 1000ms to ensure form submission did not occur
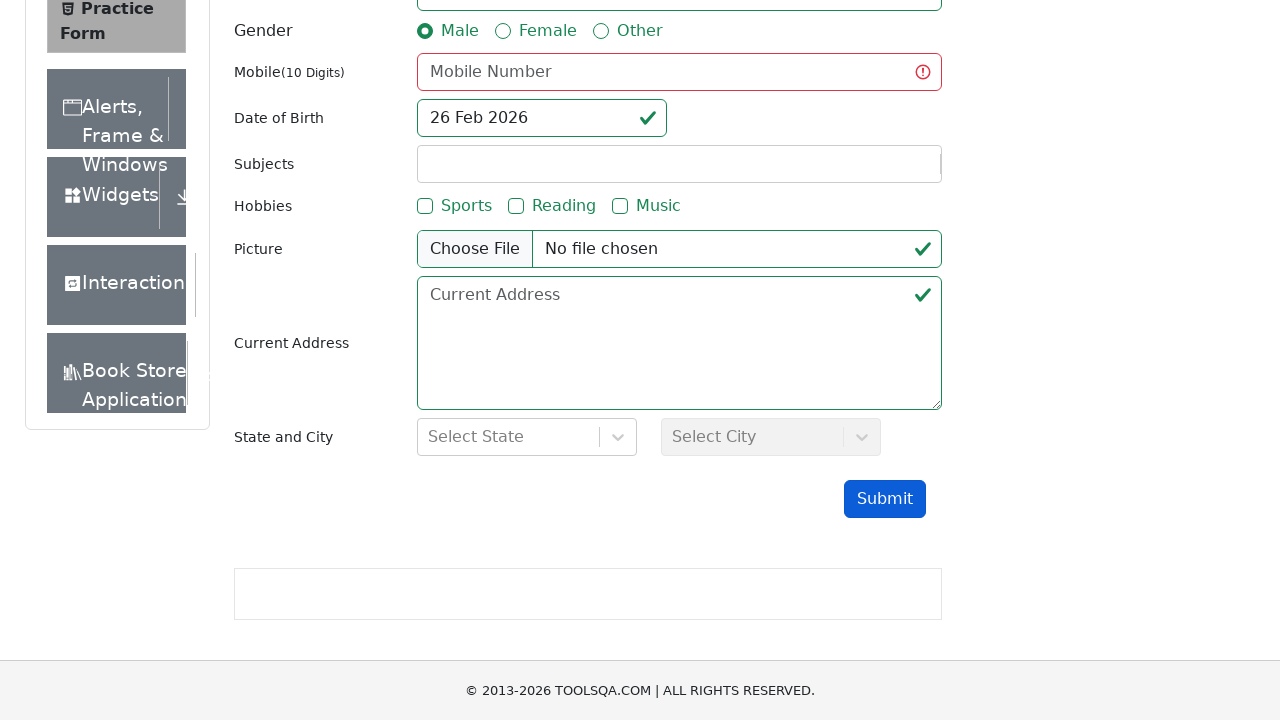

Verified that results table is not visible (form submission failed as expected due to missing mobile number)
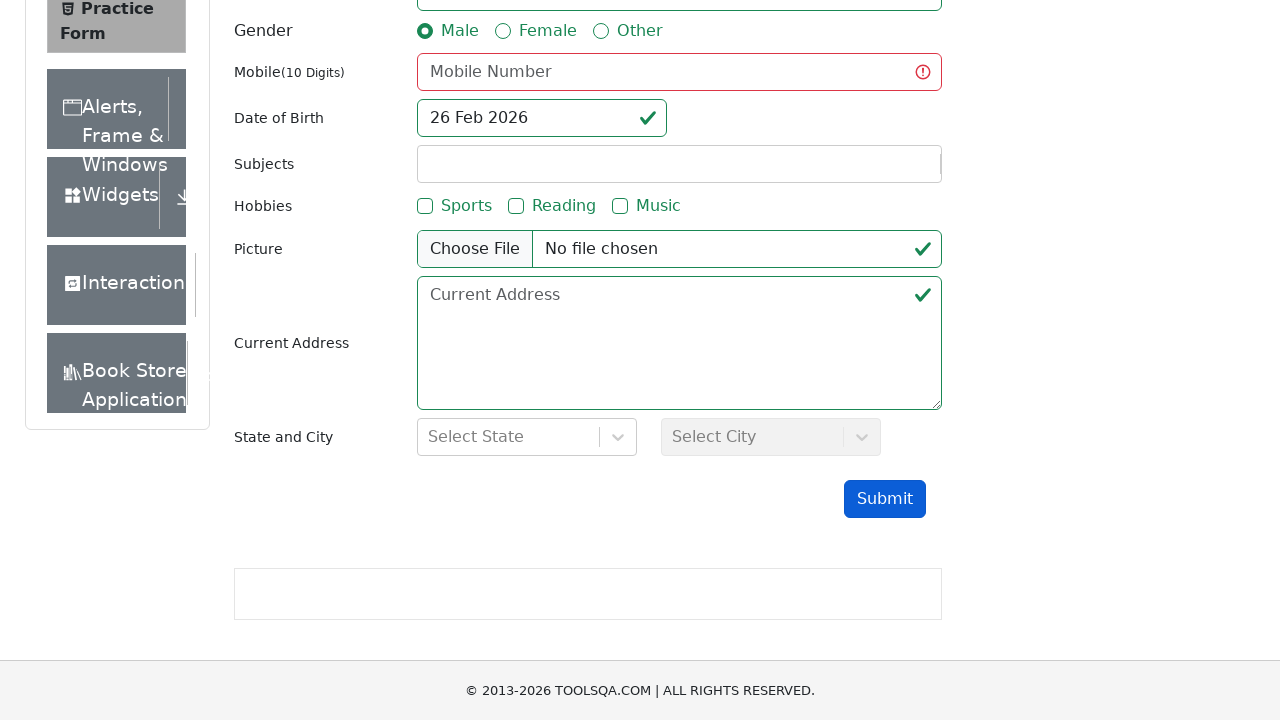

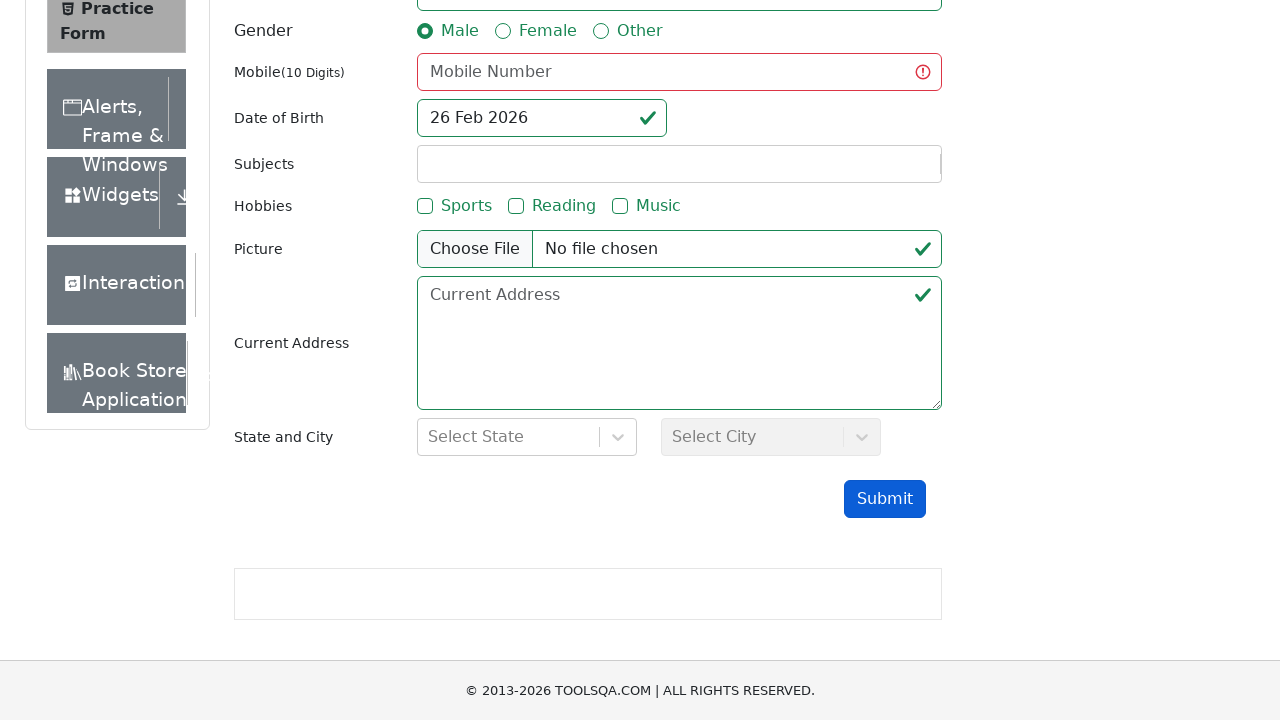